Solves a simple math problem by reading two numbers from the page, calculating their sum, and selecting the result from a dropdown menu

Starting URL: https://suninjuly.github.io/selects1.html

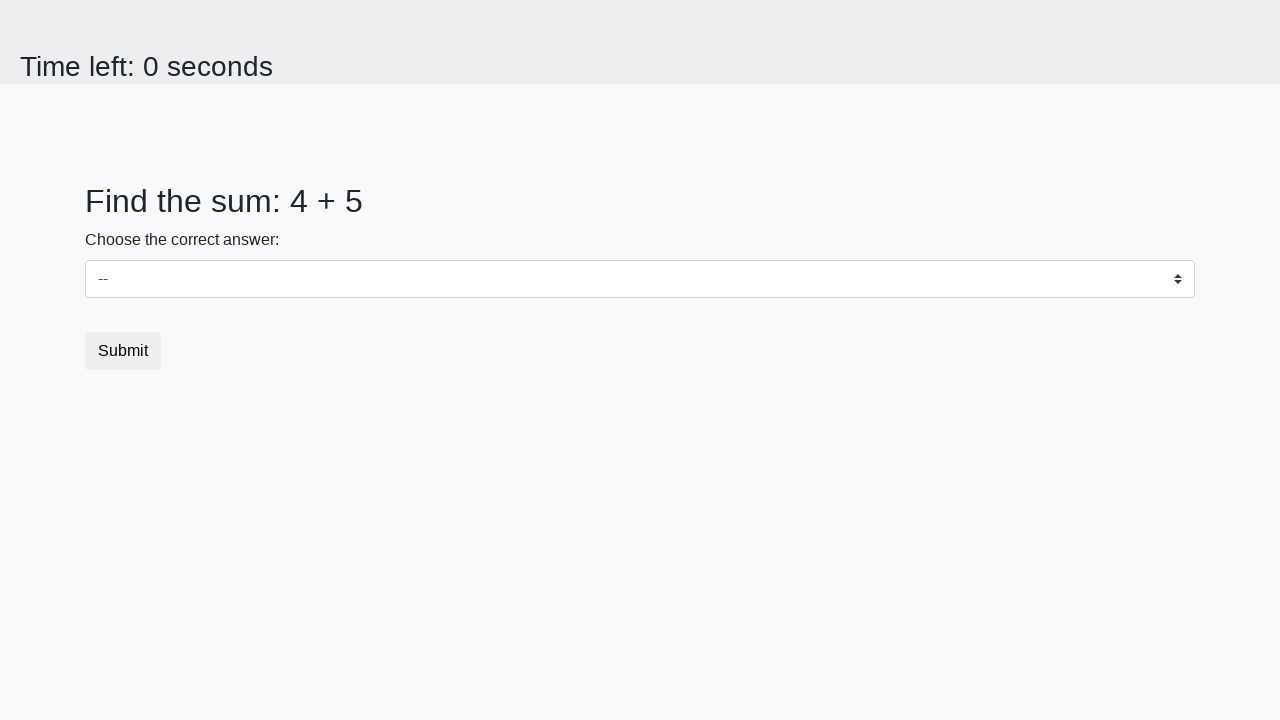

Retrieved first number from #num1 element
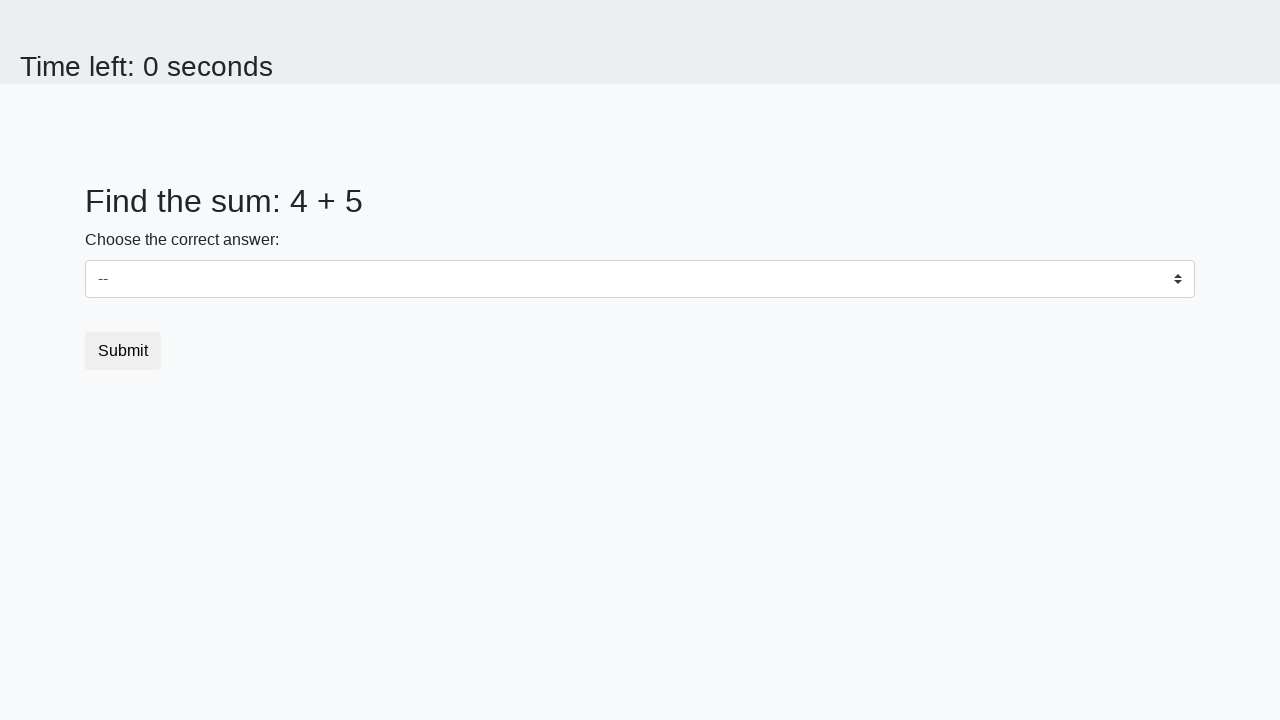

Retrieved second number from #num2 element
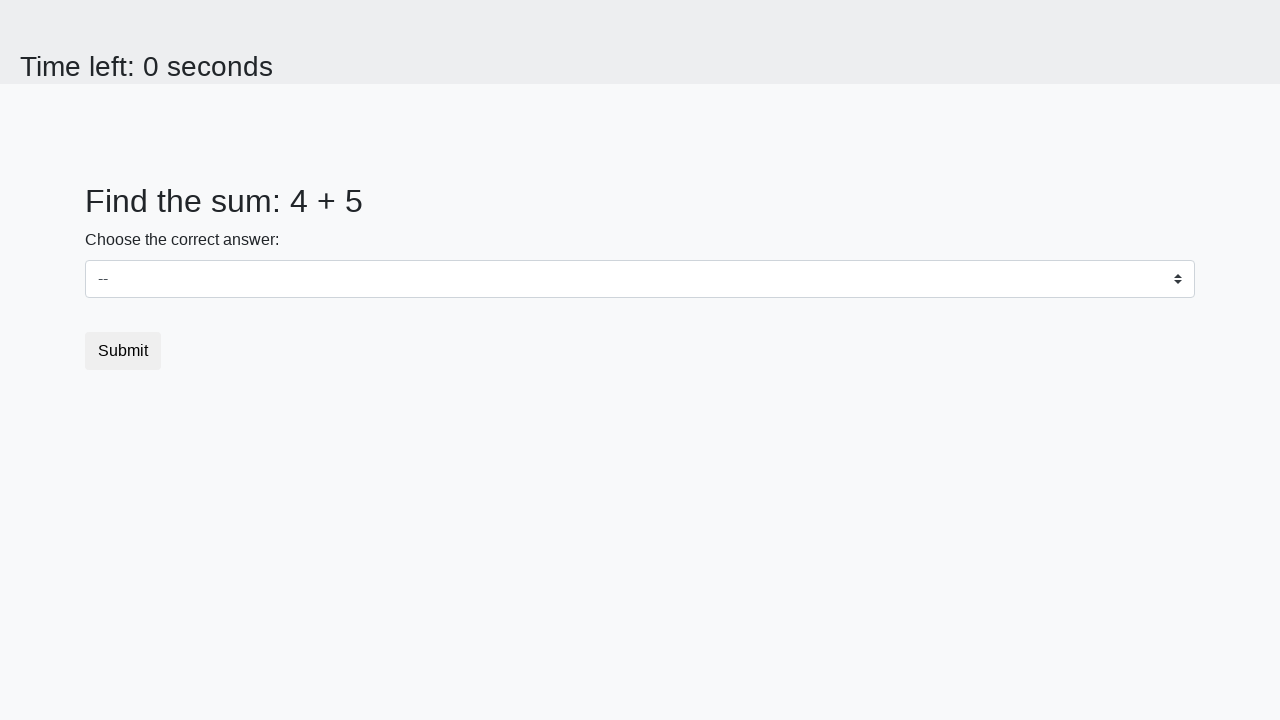

Calculated sum: 4 + 5 = 9
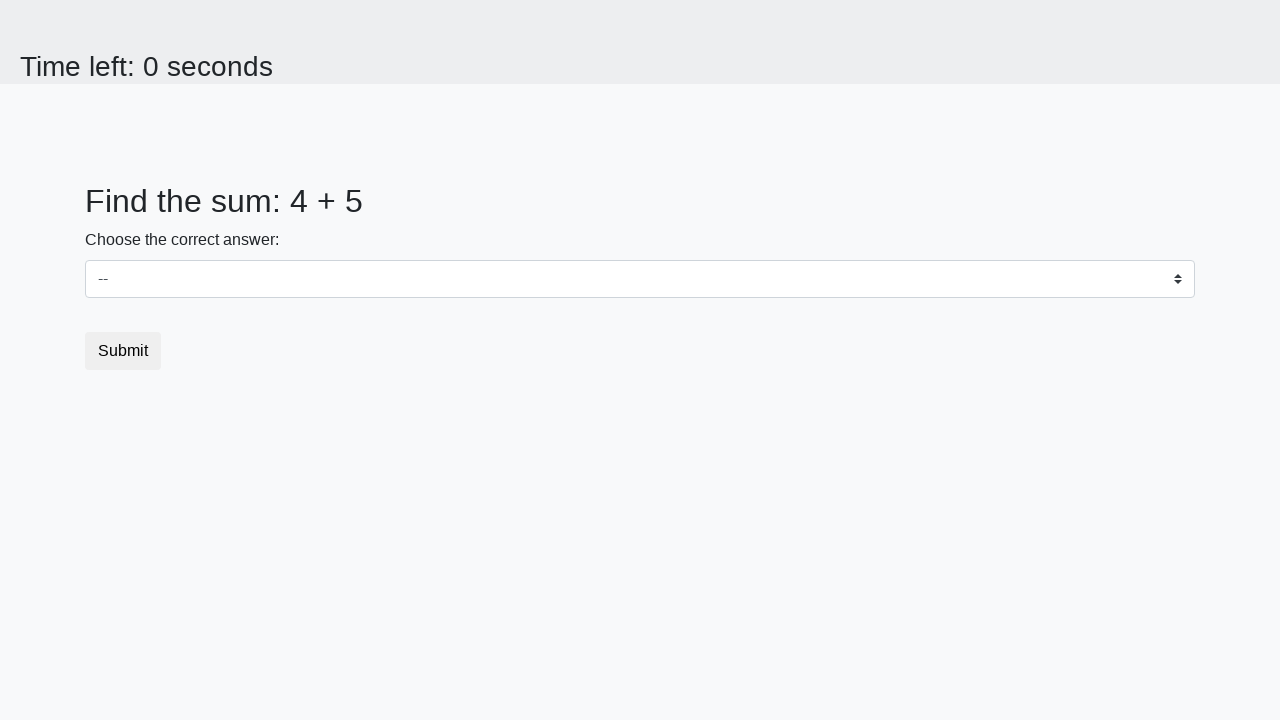

Selected 9 from dropdown menu on select
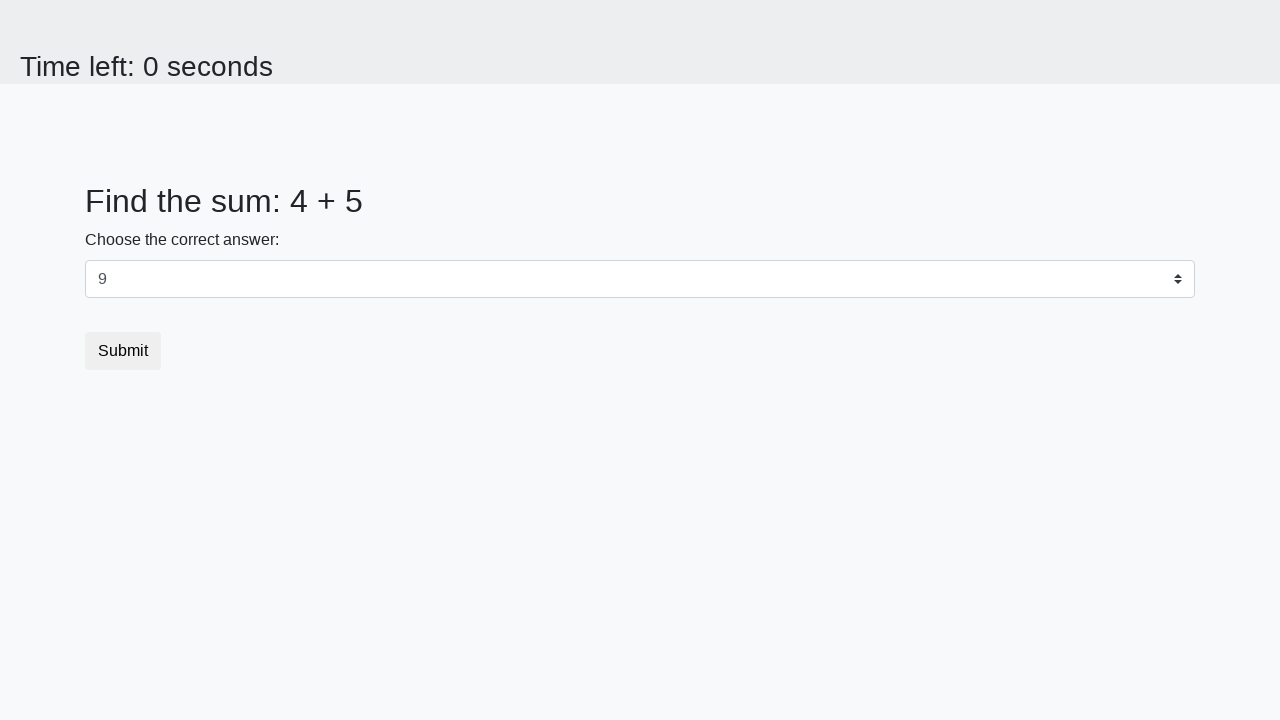

Clicked submit button at (123, 351) on button.btn
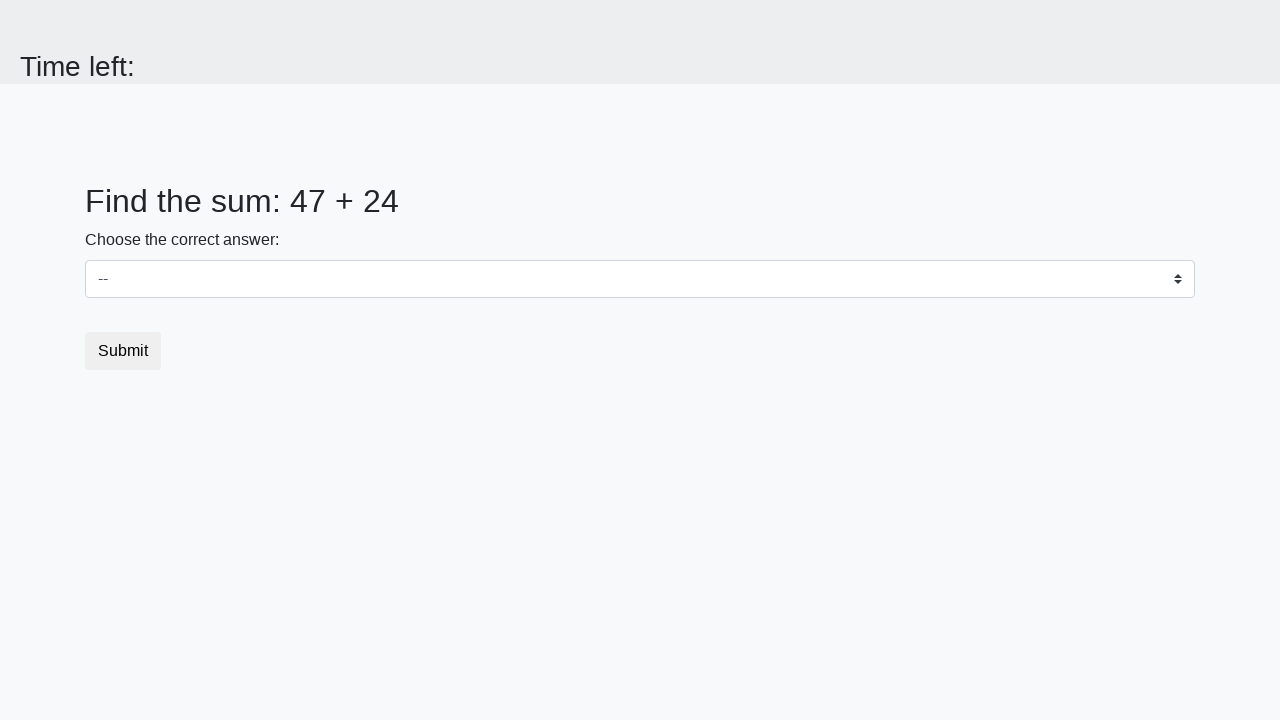

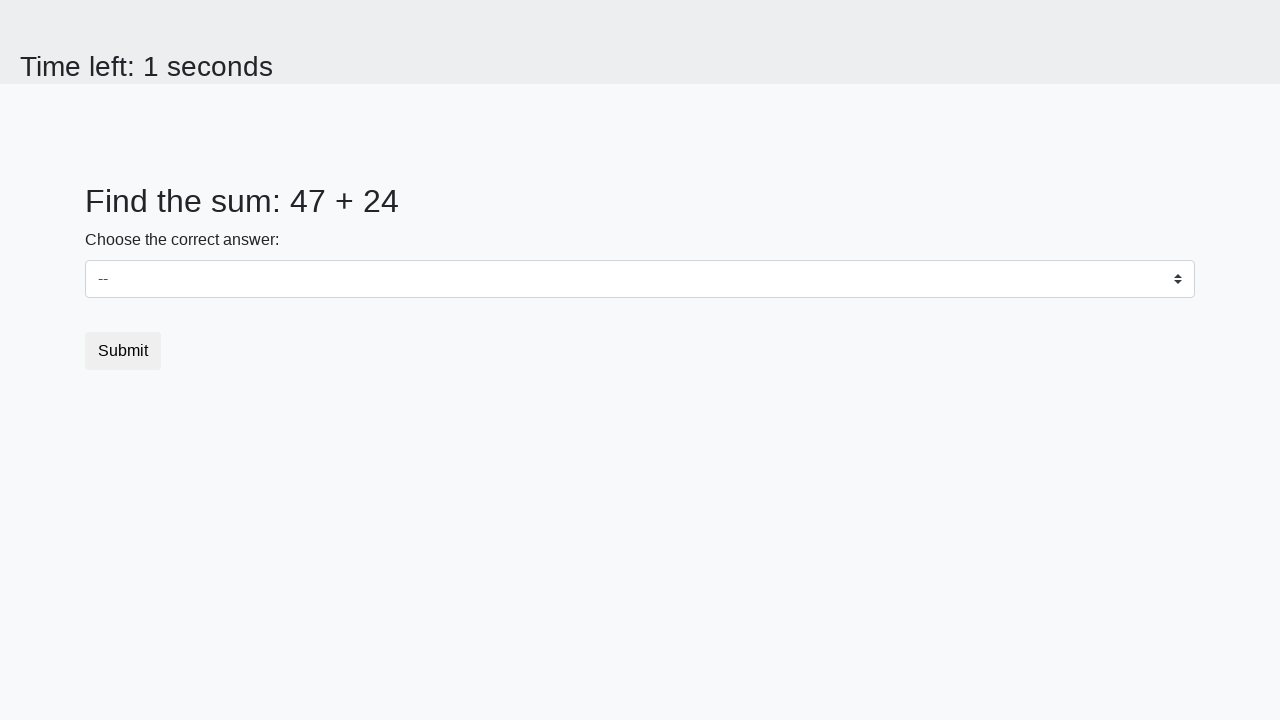